Tests text input functionality by entering a custom name in the input field and clicking the button to update its label, then verifying the button text changed.

Starting URL: http://uitestingplayground.com/textinput

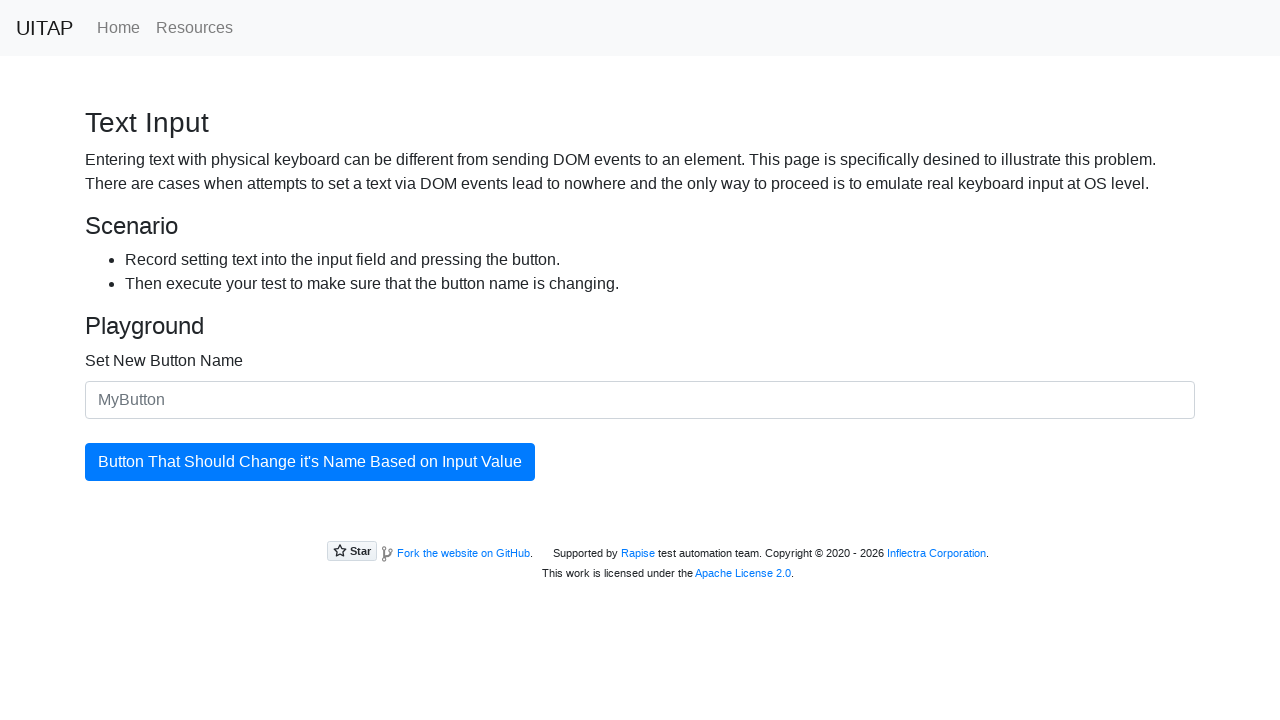

Filled text input field with 'Lilit' on #newButtonName
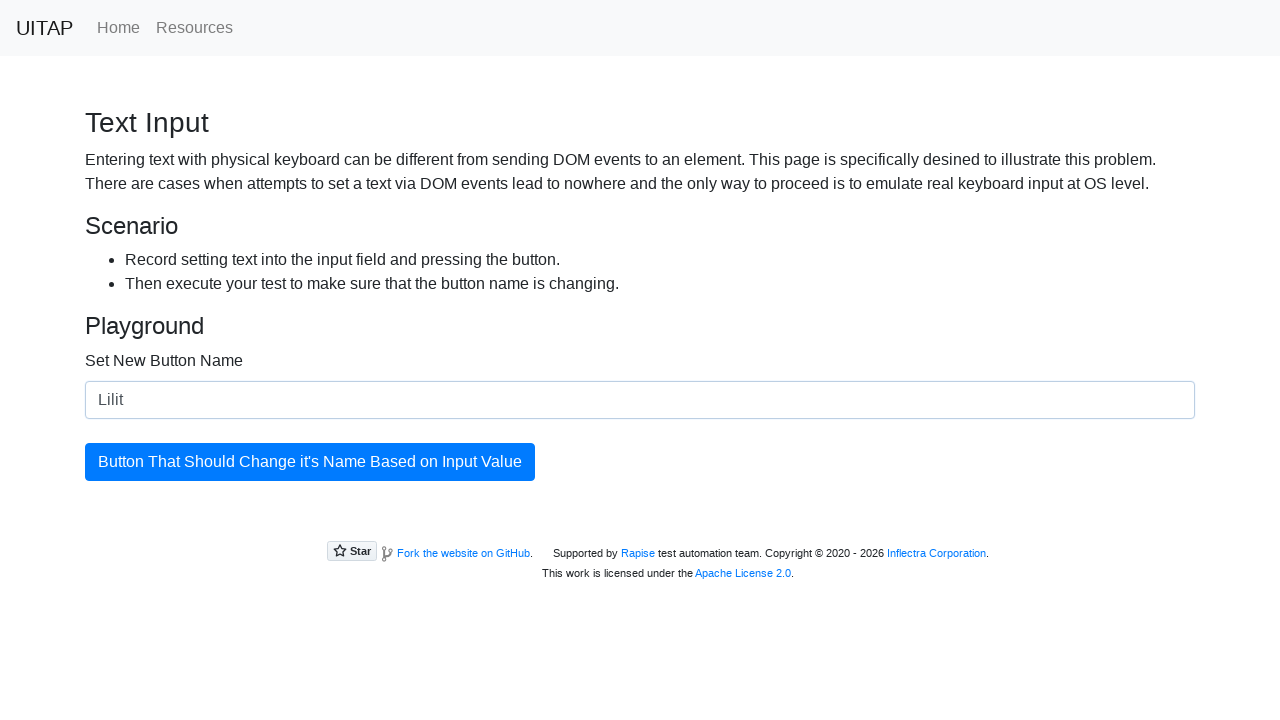

Clicked the button to update its label at (310, 462) on #updatingButton
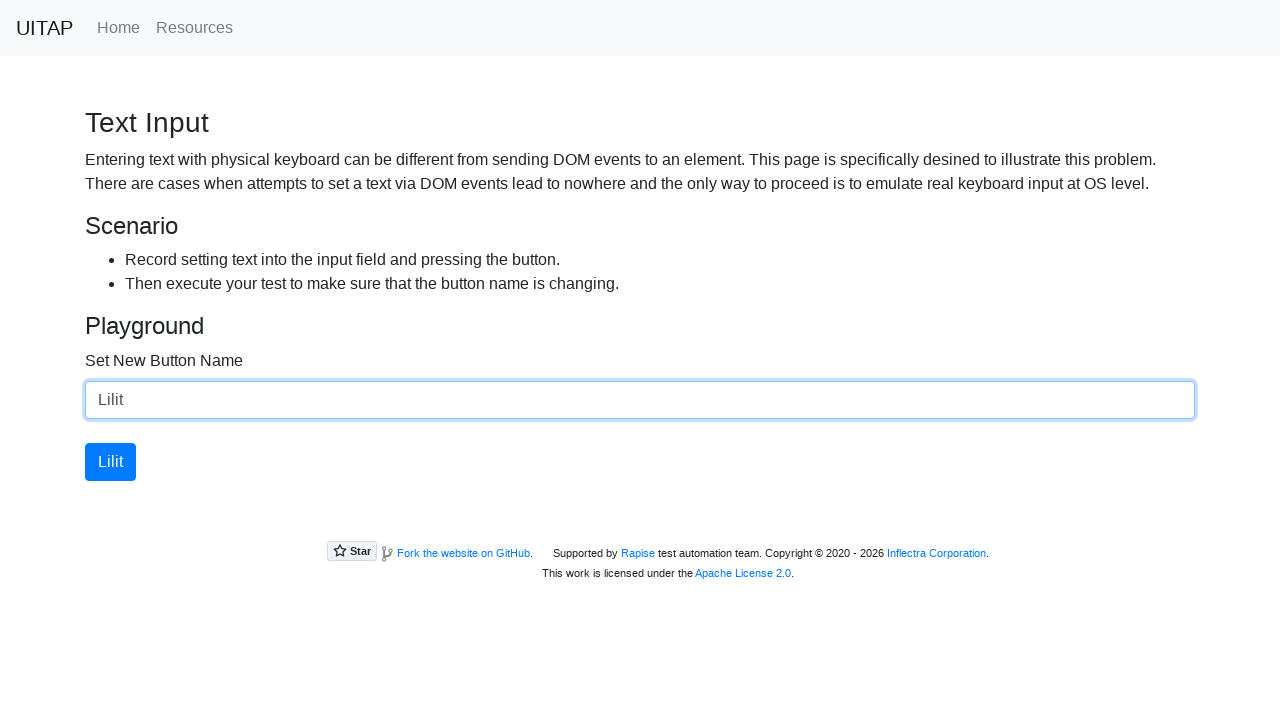

Verified button text changed to 'Lilit'
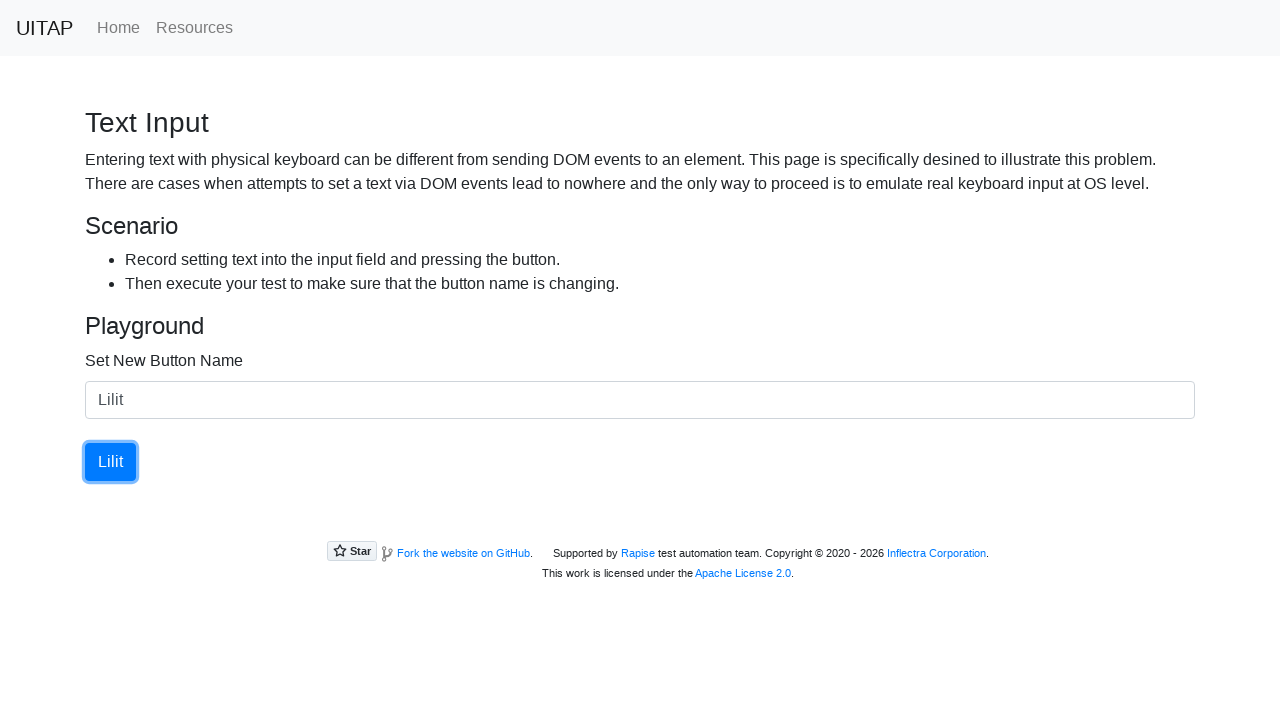

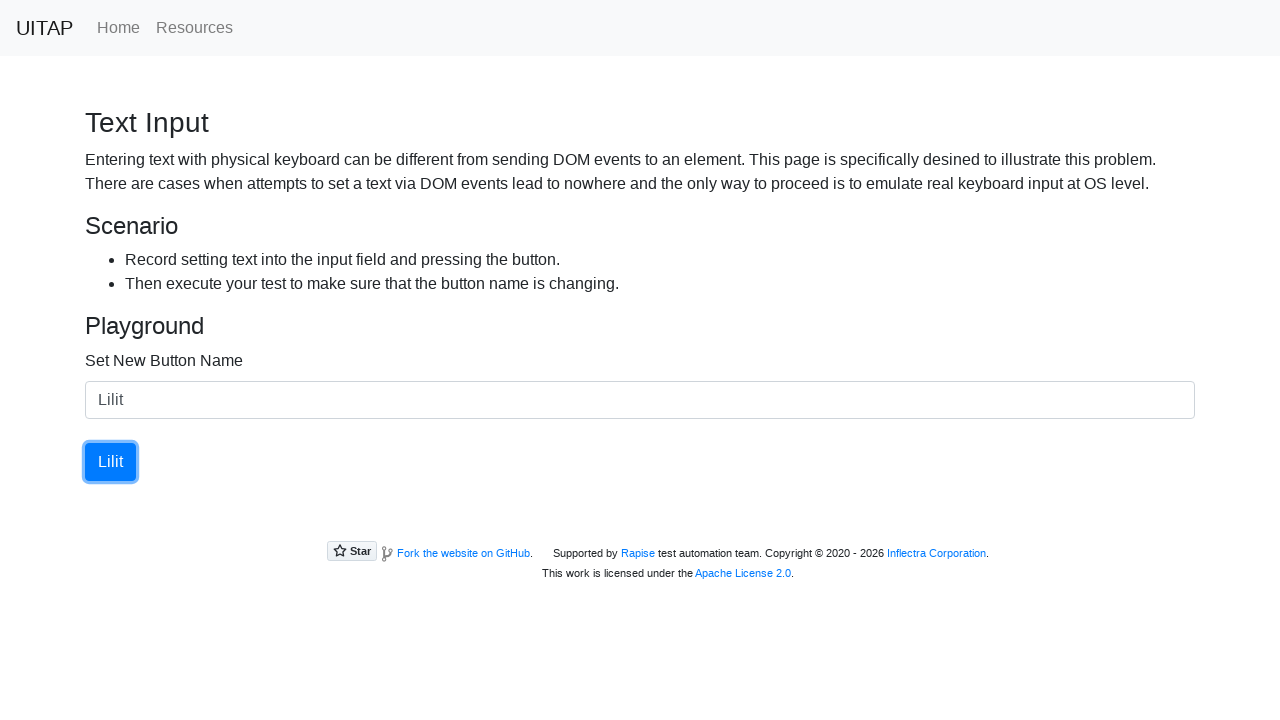